Tests form interactions on a practice page by filling a text input, selecting a radio button, and checking a checkbox

Starting URL: https://awesomeqa.com/practice.html

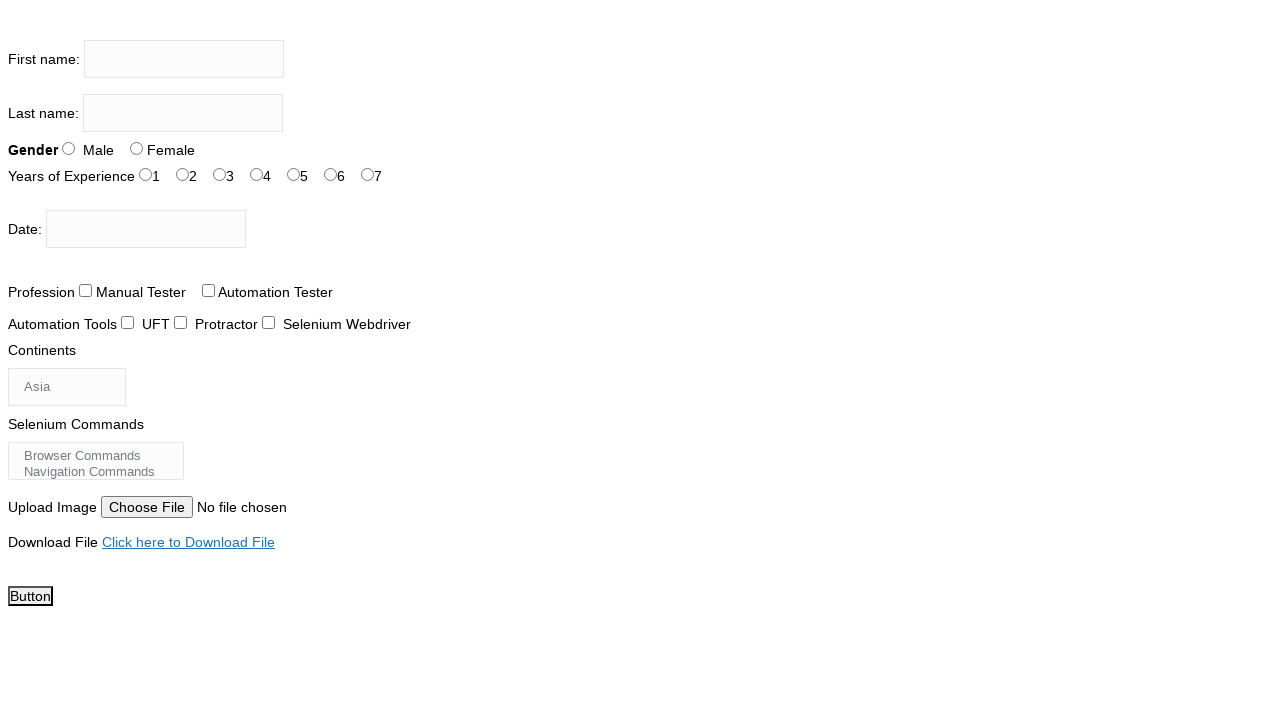

Filled firstname input box with 'the testing academy' on input[name='firstname']
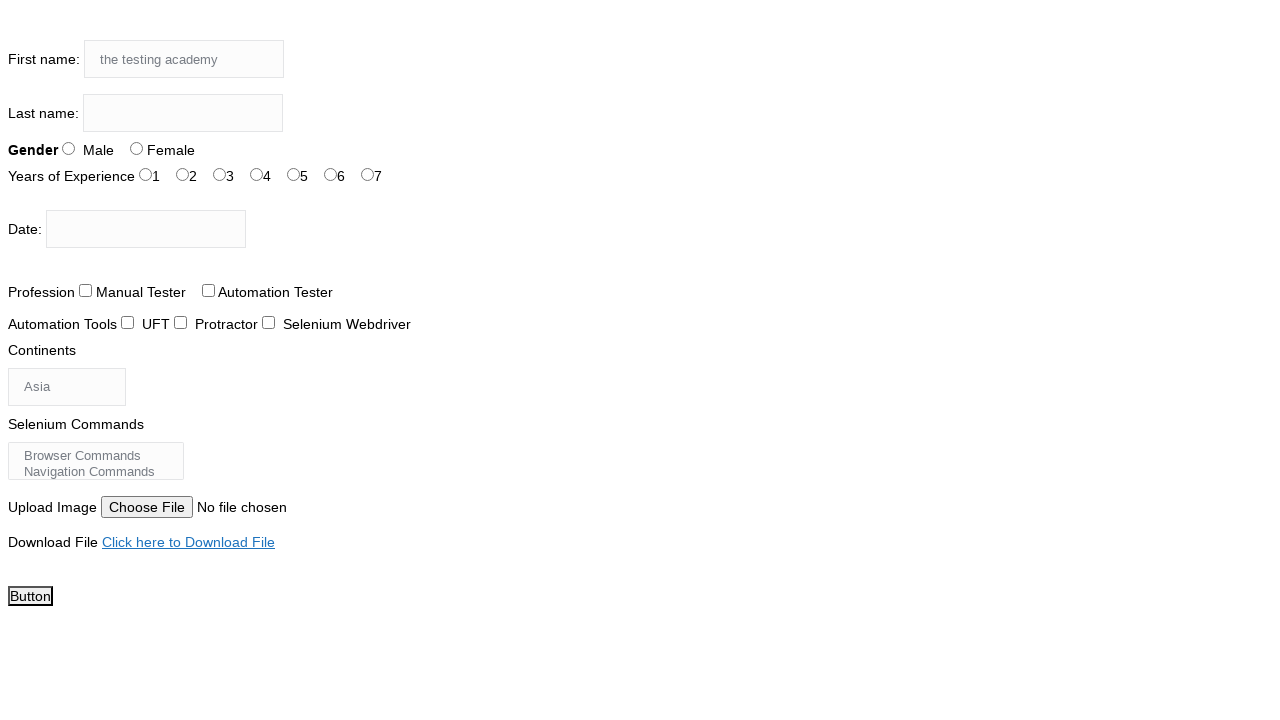

Selected radio button option (sex-1) at (136, 148) on #sex-1
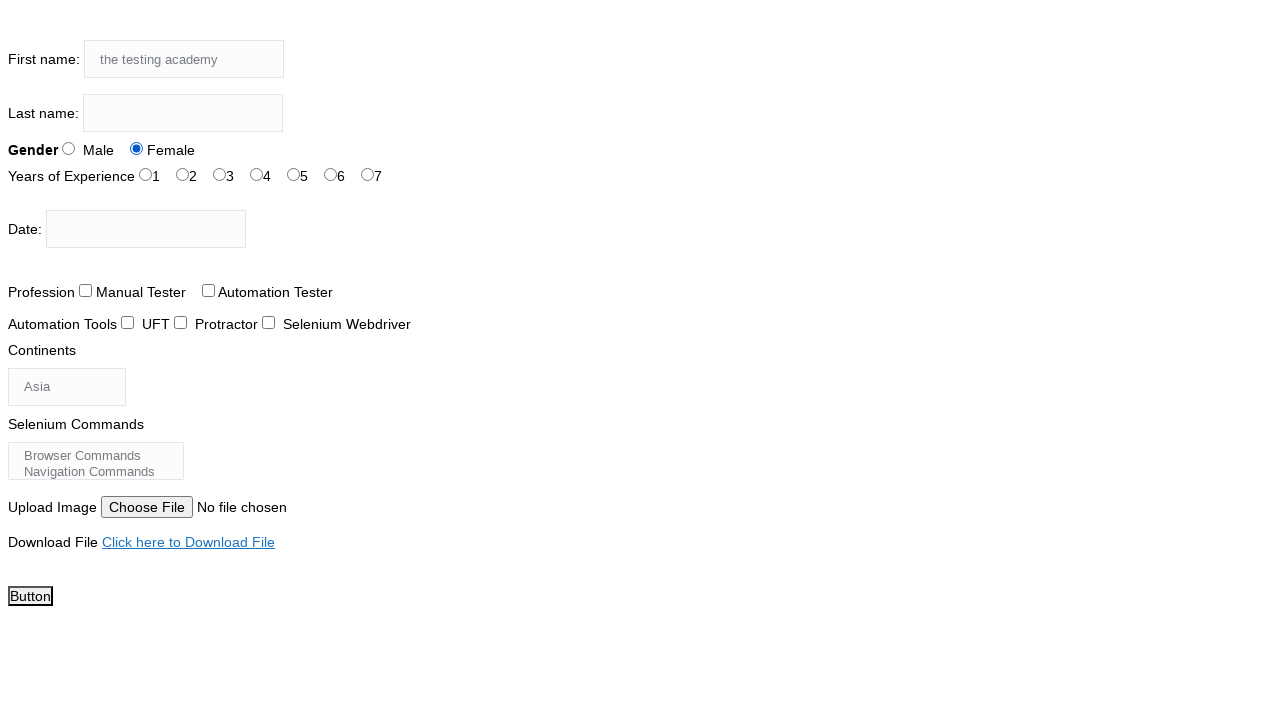

Checked the checkbox (tool-1) at (180, 322) on #tool-1
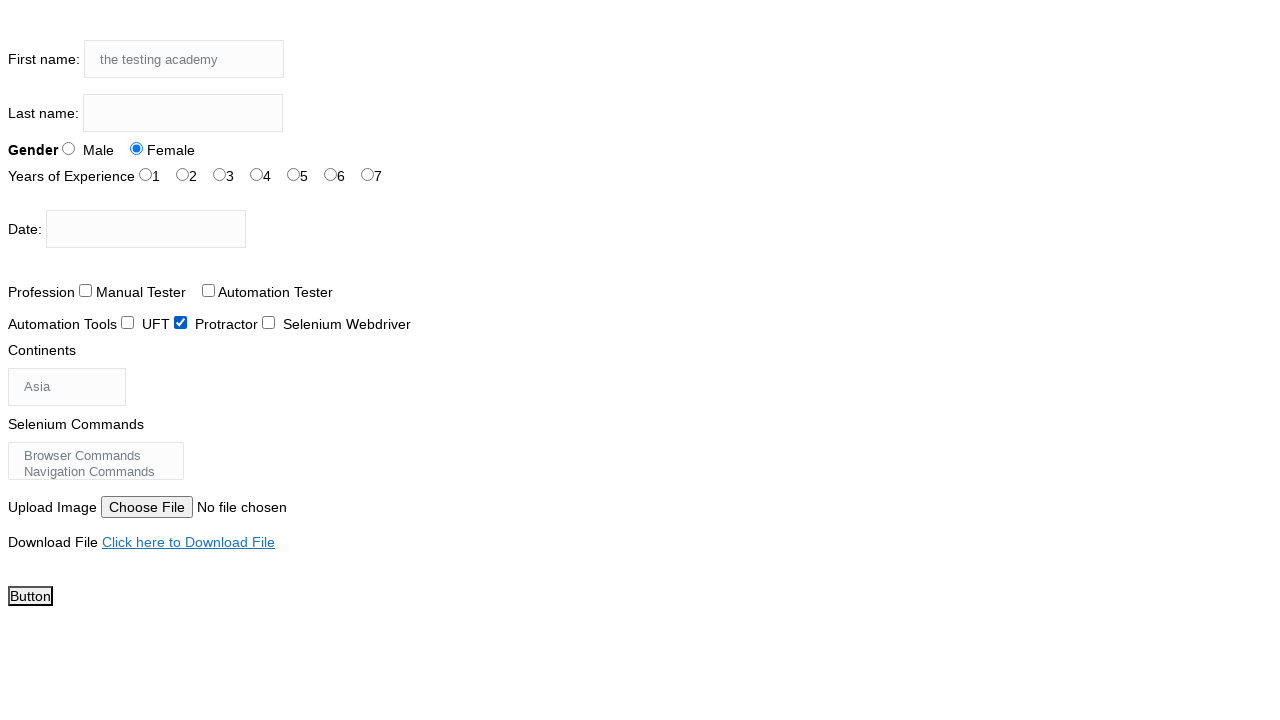

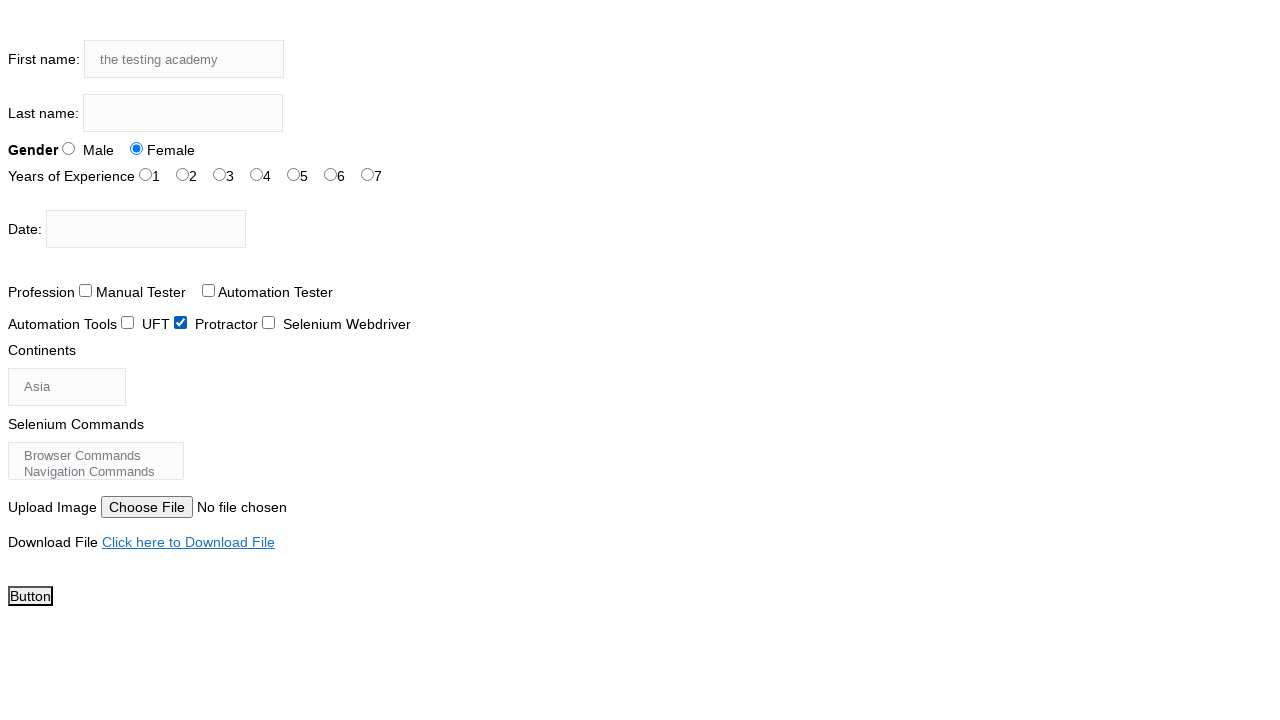